Tests dropdown menu functionality by clicking on a dropdown button and selecting an autocomplete option from the menu

Starting URL: https://formy-project.herokuapp.com/dropdown

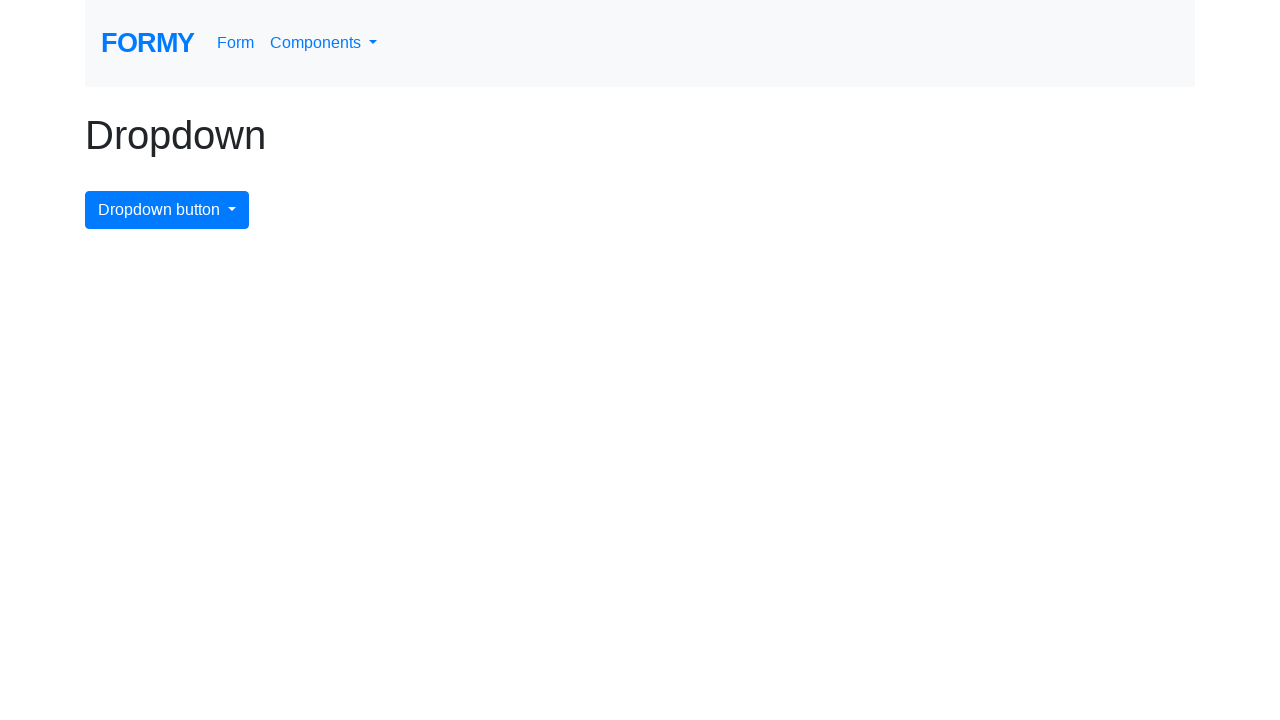

Clicked dropdown menu button to open it at (167, 210) on #dropdownMenuButton
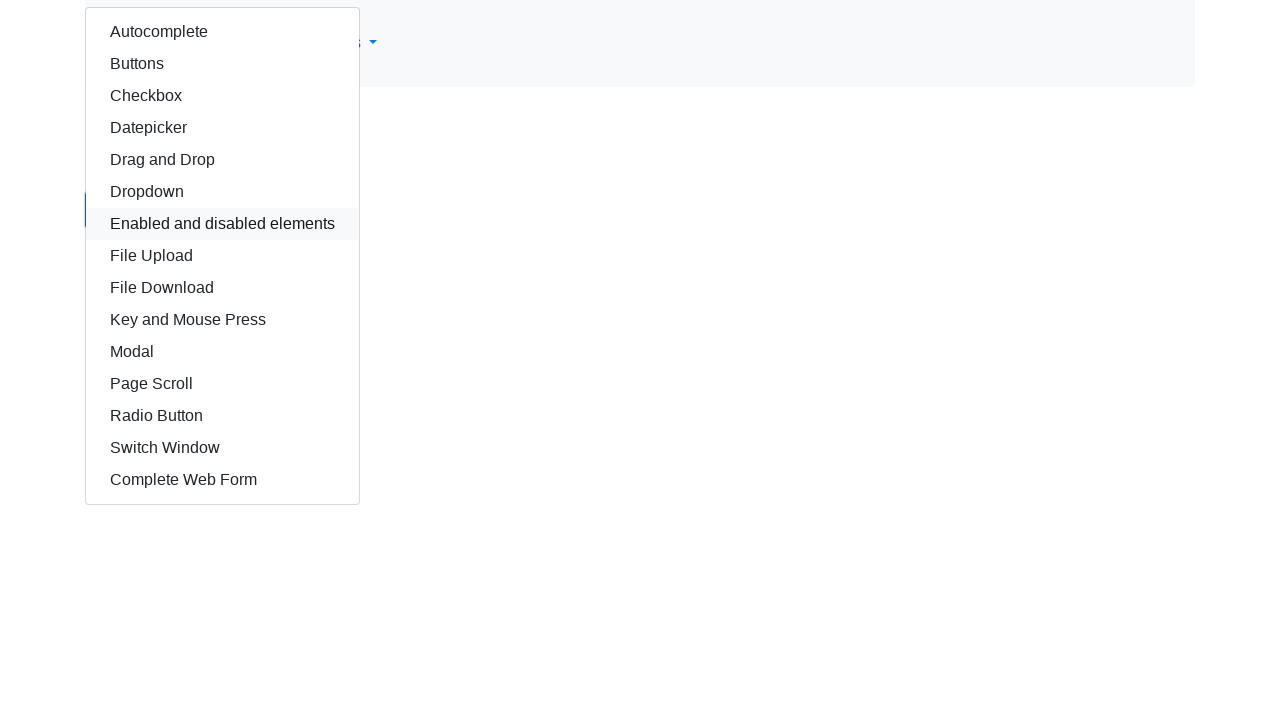

Clicked autocomplete option from dropdown menu at (222, 32) on #autocomplete
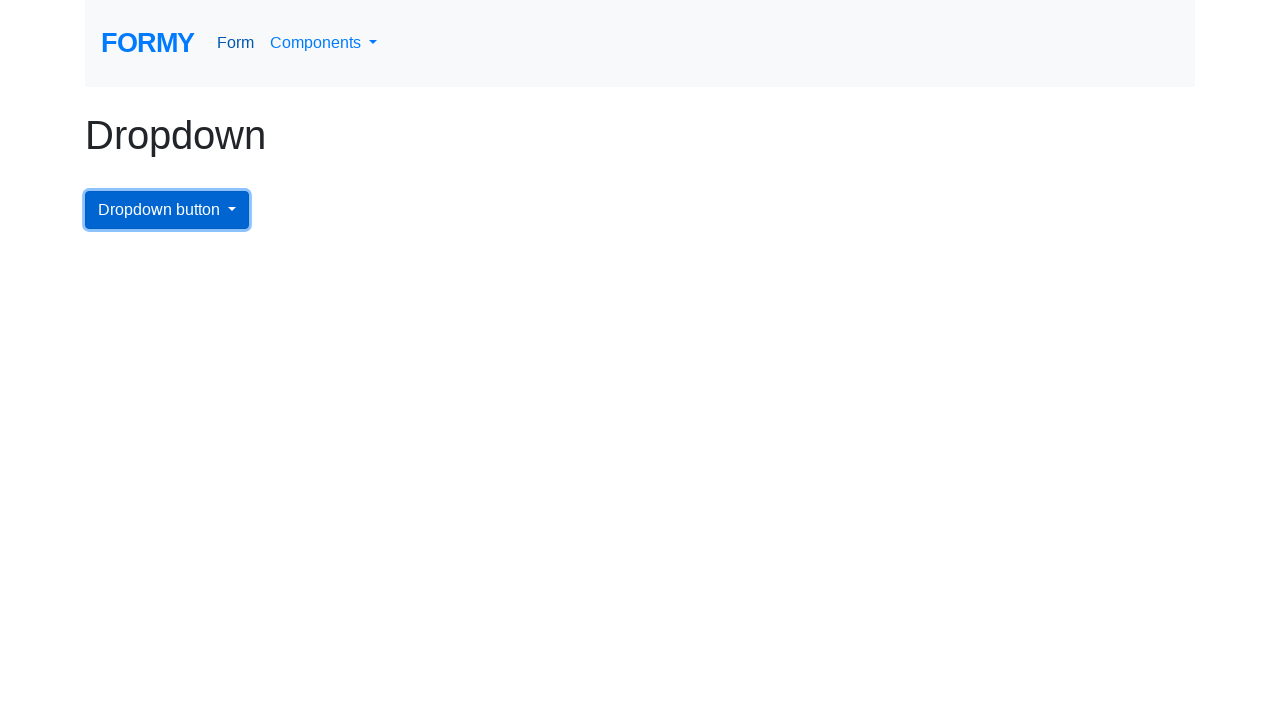

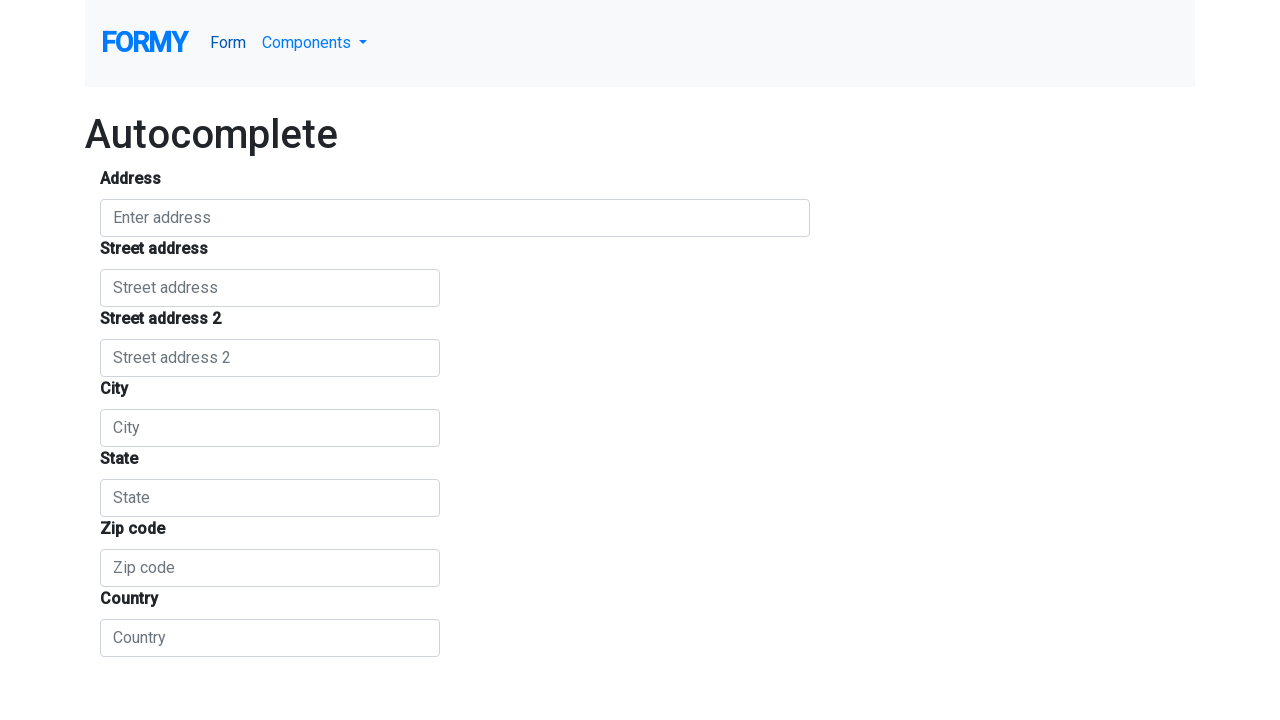